Tests filtering to display all todo items after switching between filters

Starting URL: https://demo.playwright.dev/todomvc

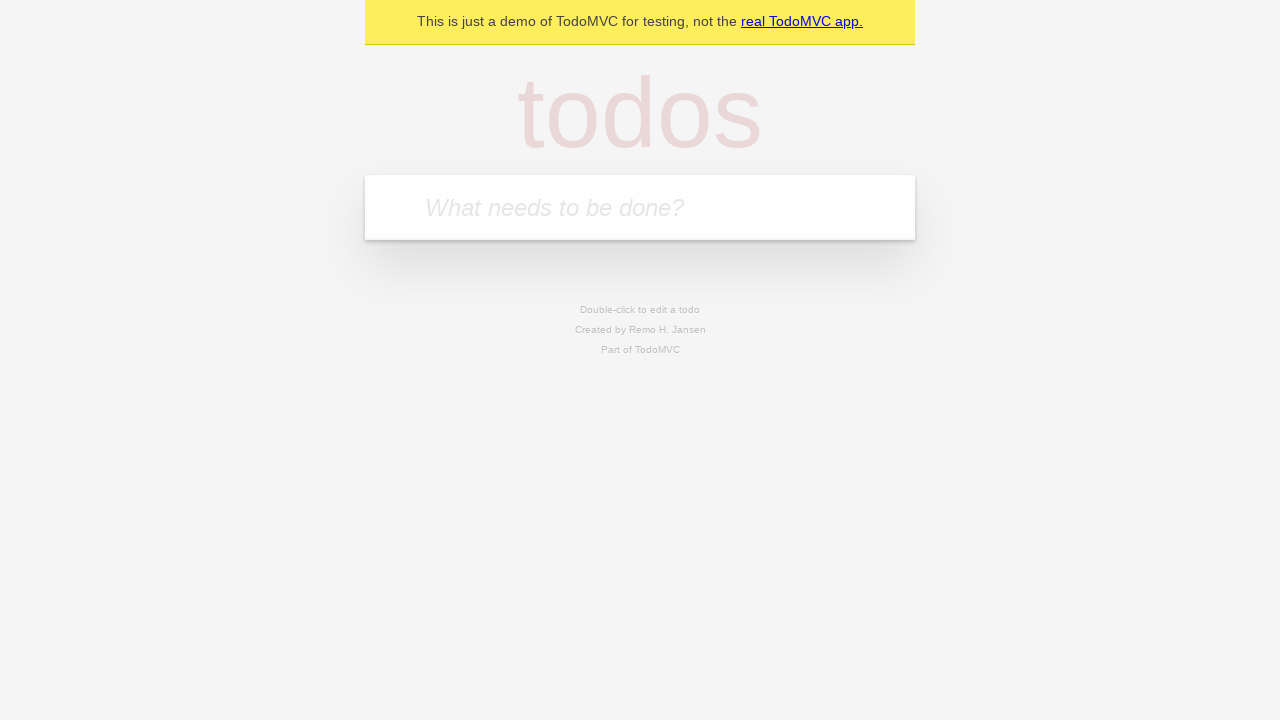

Filled todo input with 'buy some cheese' on internal:attr=[placeholder="What needs to be done?"i]
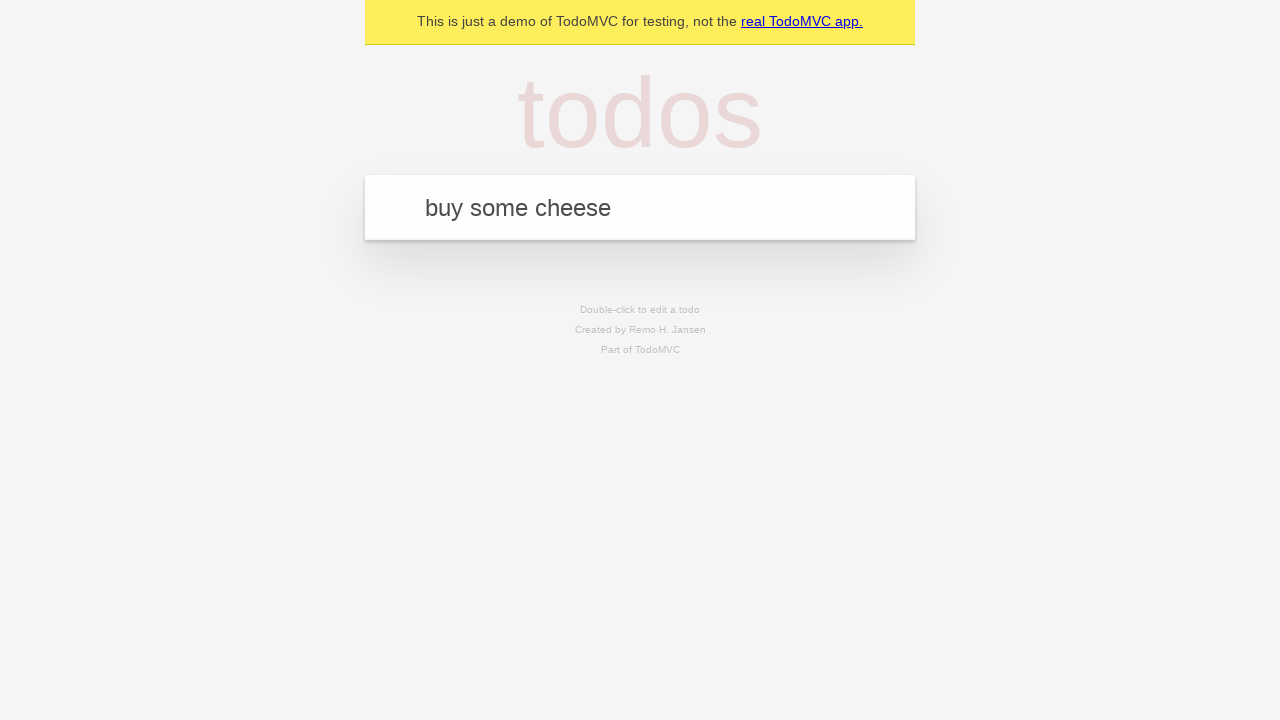

Pressed Enter to add first todo item on internal:attr=[placeholder="What needs to be done?"i]
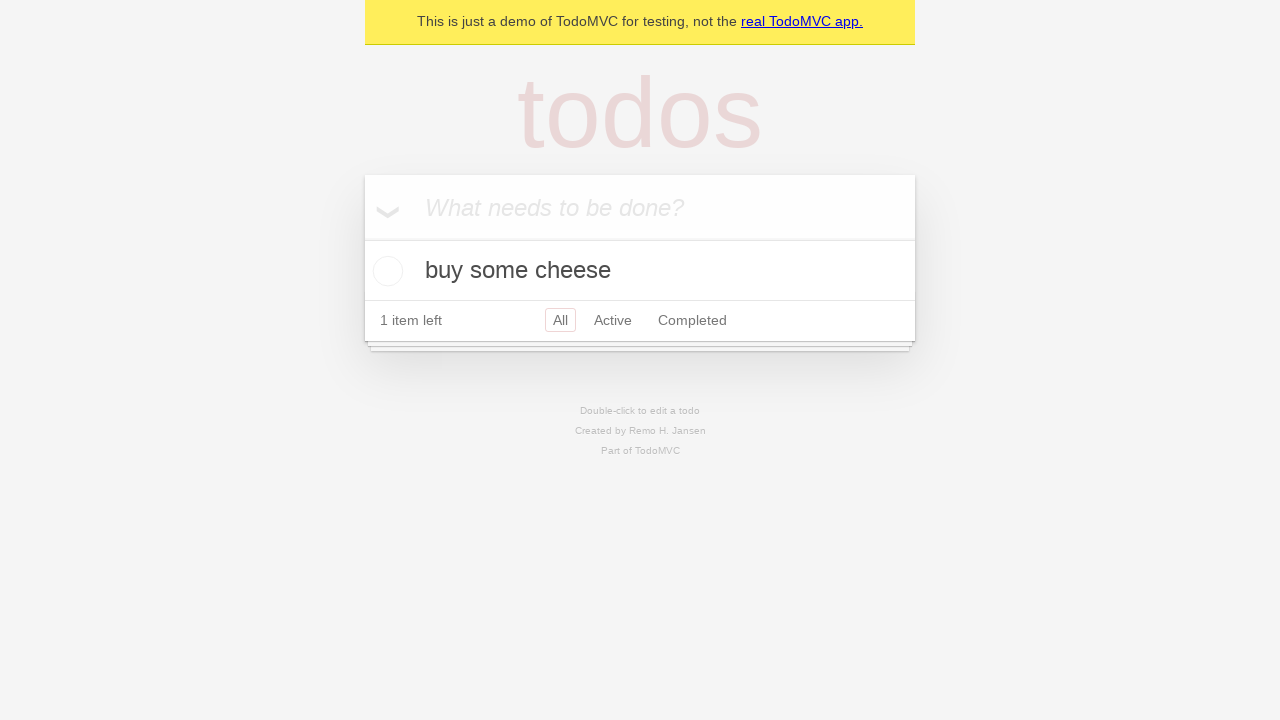

Filled todo input with 'feed the cat' on internal:attr=[placeholder="What needs to be done?"i]
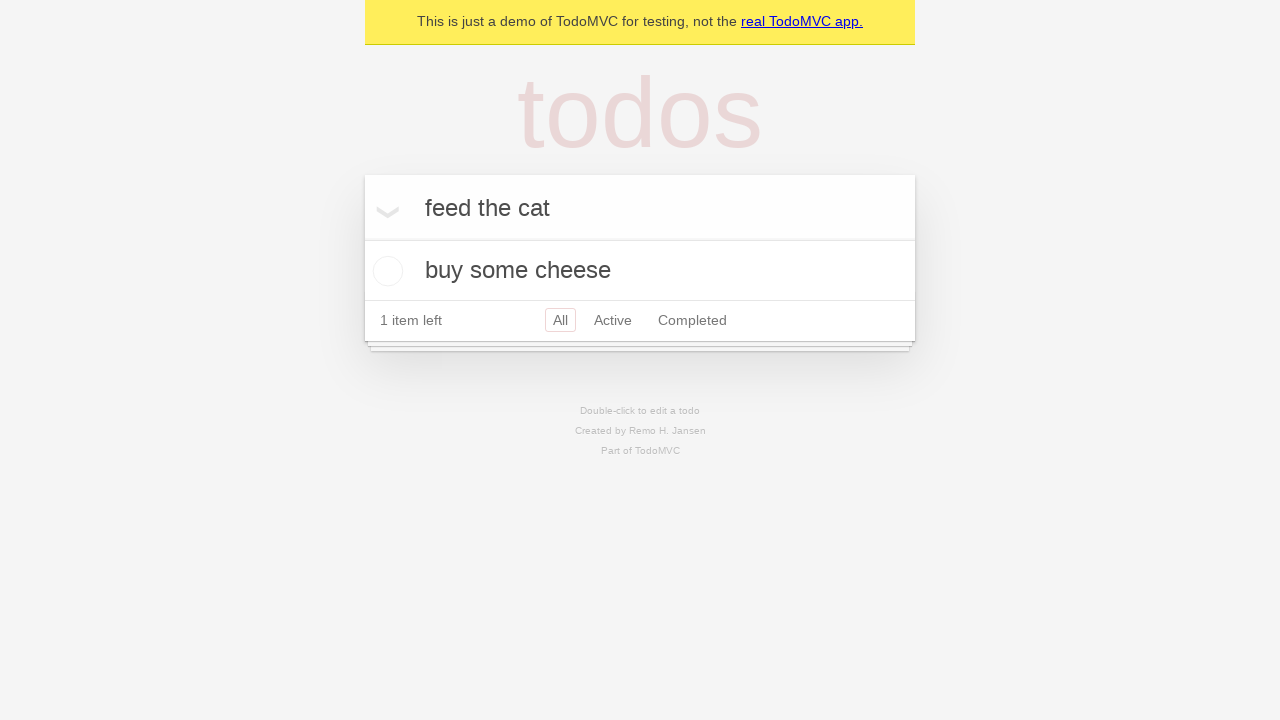

Pressed Enter to add second todo item on internal:attr=[placeholder="What needs to be done?"i]
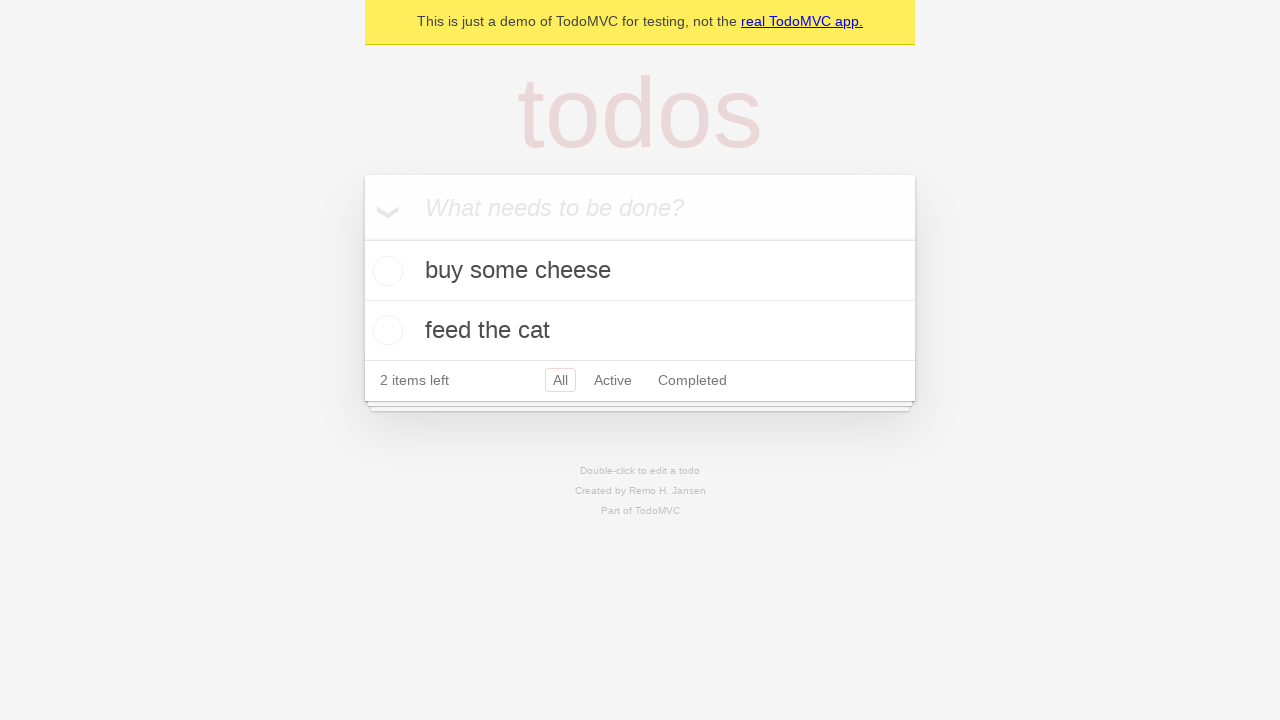

Filled todo input with 'book a doctors appointment' on internal:attr=[placeholder="What needs to be done?"i]
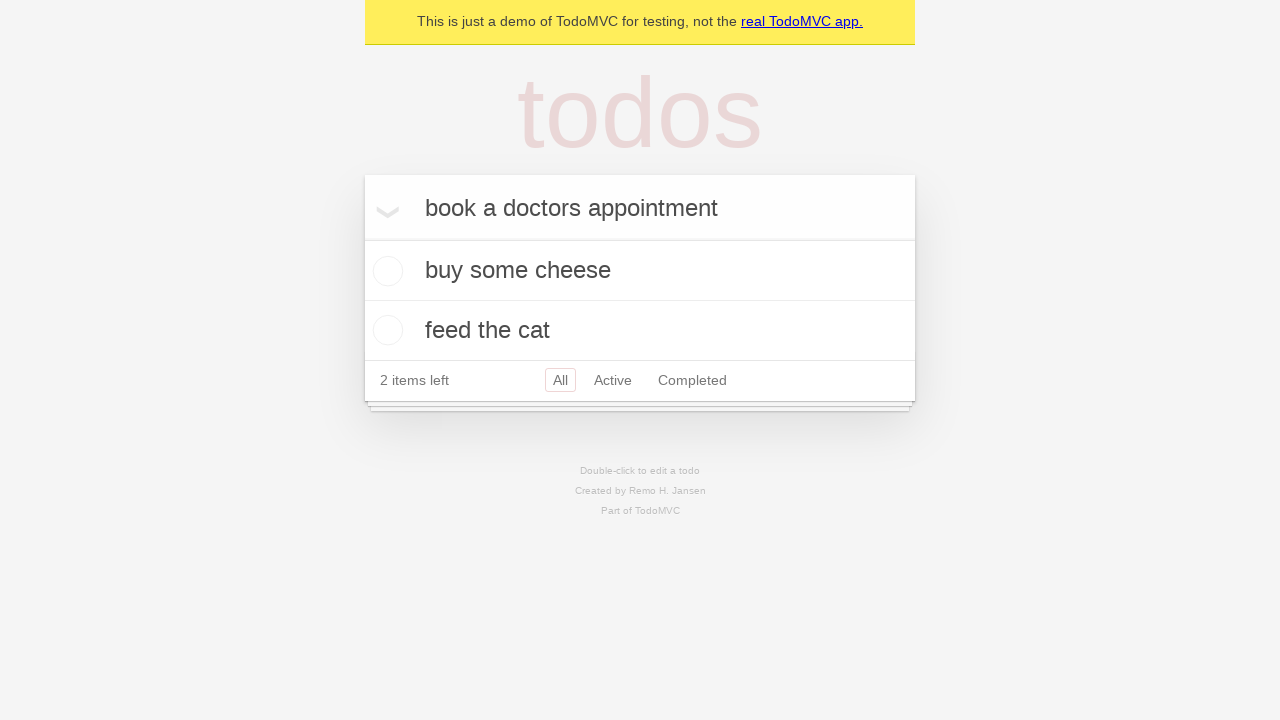

Pressed Enter to add third todo item on internal:attr=[placeholder="What needs to be done?"i]
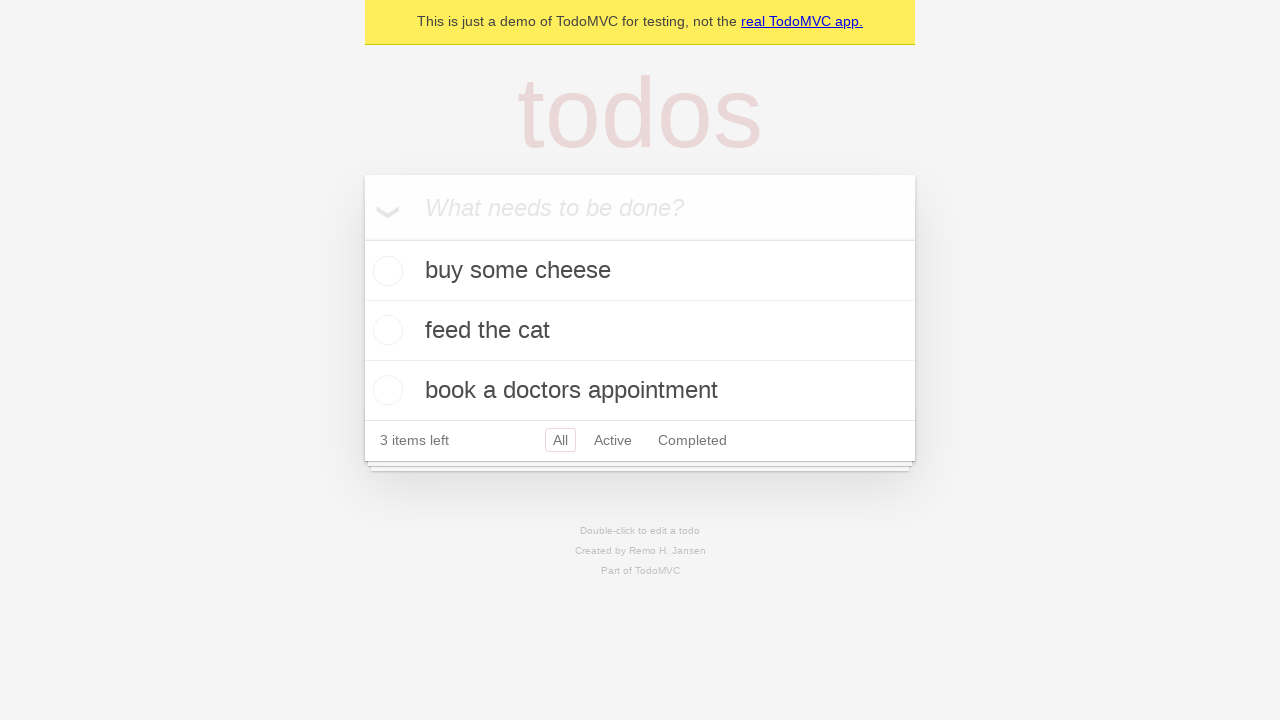

Checked the second todo item (feed the cat) at (385, 330) on internal:testid=[data-testid="todo-item"s] >> nth=1 >> internal:role=checkbox
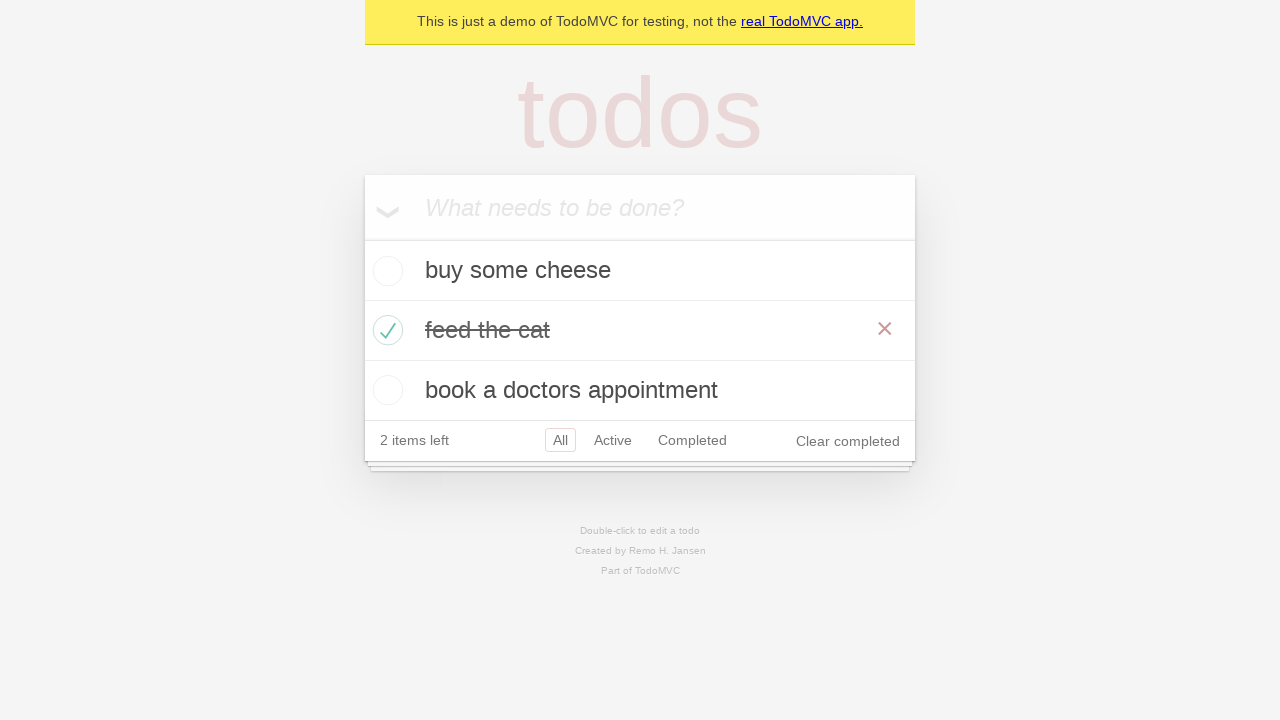

Clicked Active filter to display only active items at (613, 440) on internal:role=link[name="Active"i]
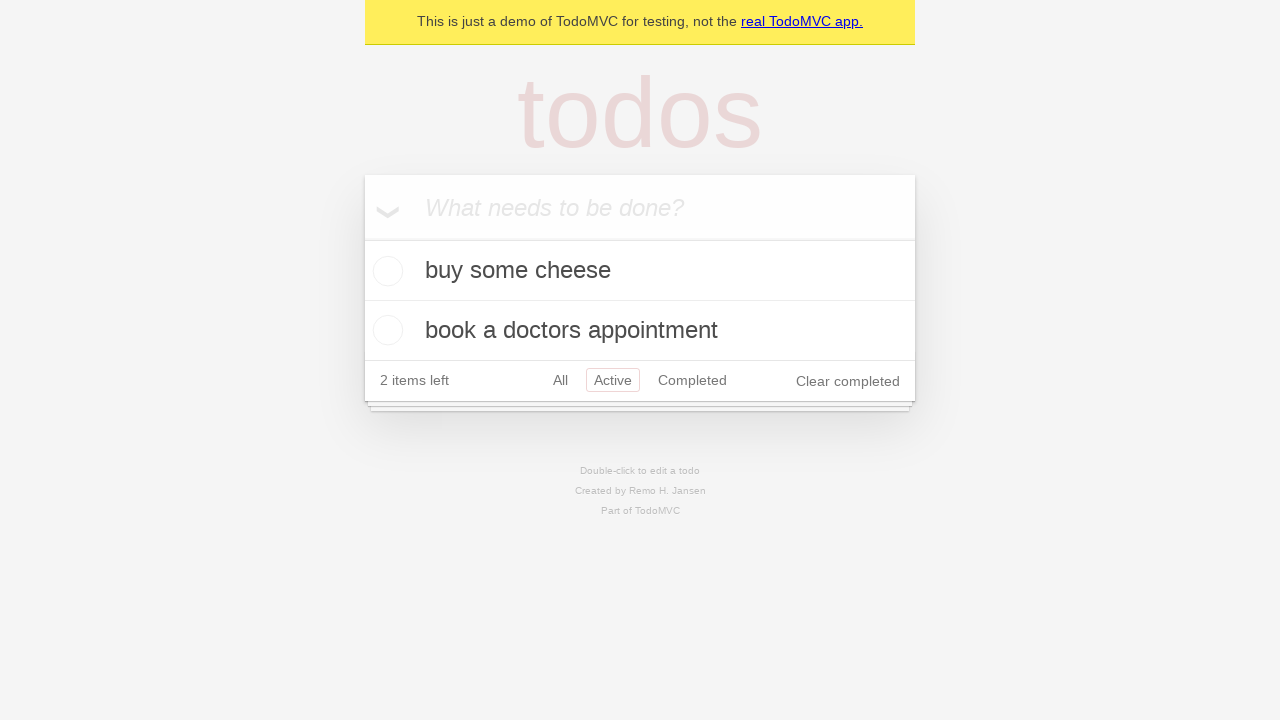

Clicked Completed filter to display only completed items at (692, 380) on internal:role=link[name="Completed"i]
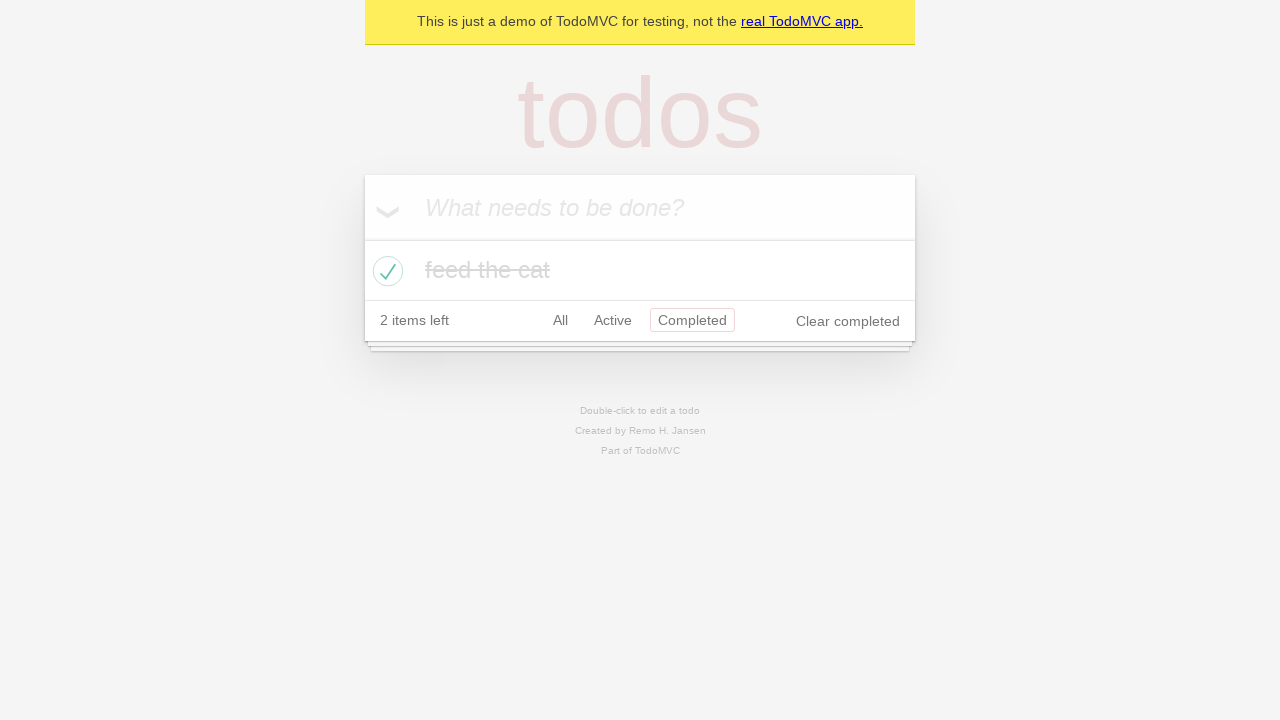

Clicked All filter to display all todo items at (560, 320) on internal:role=link[name="All"i]
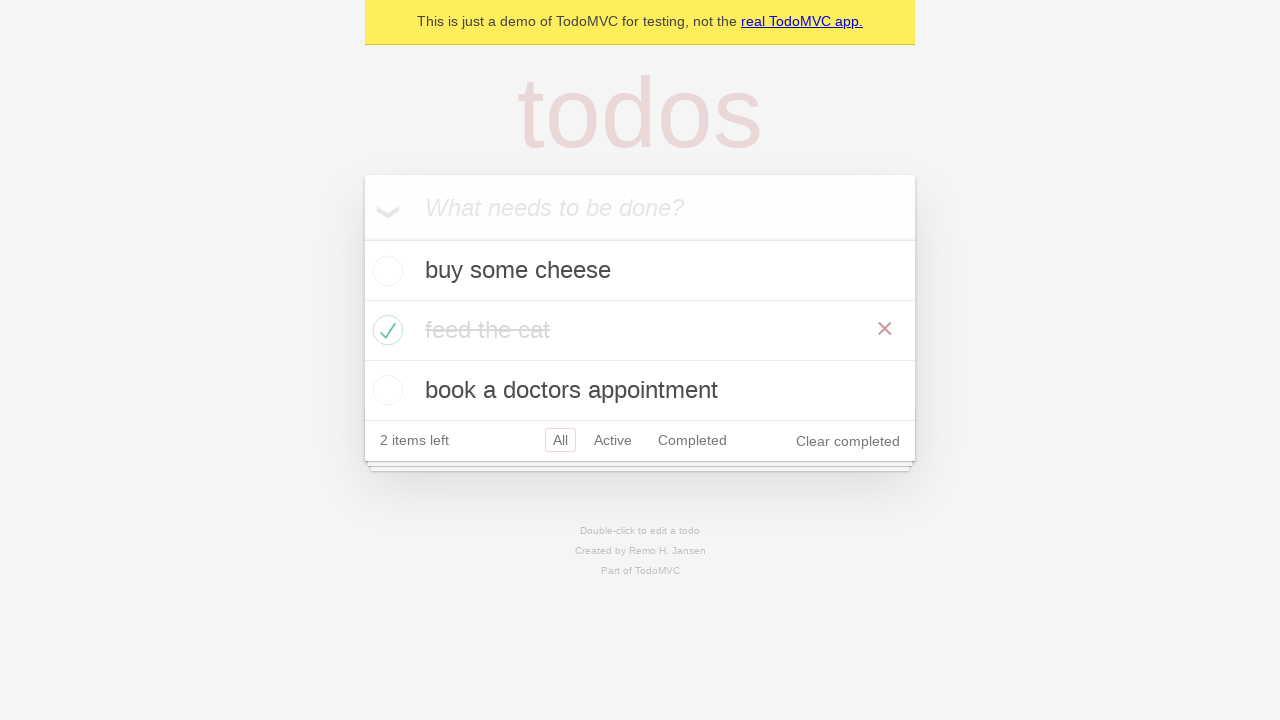

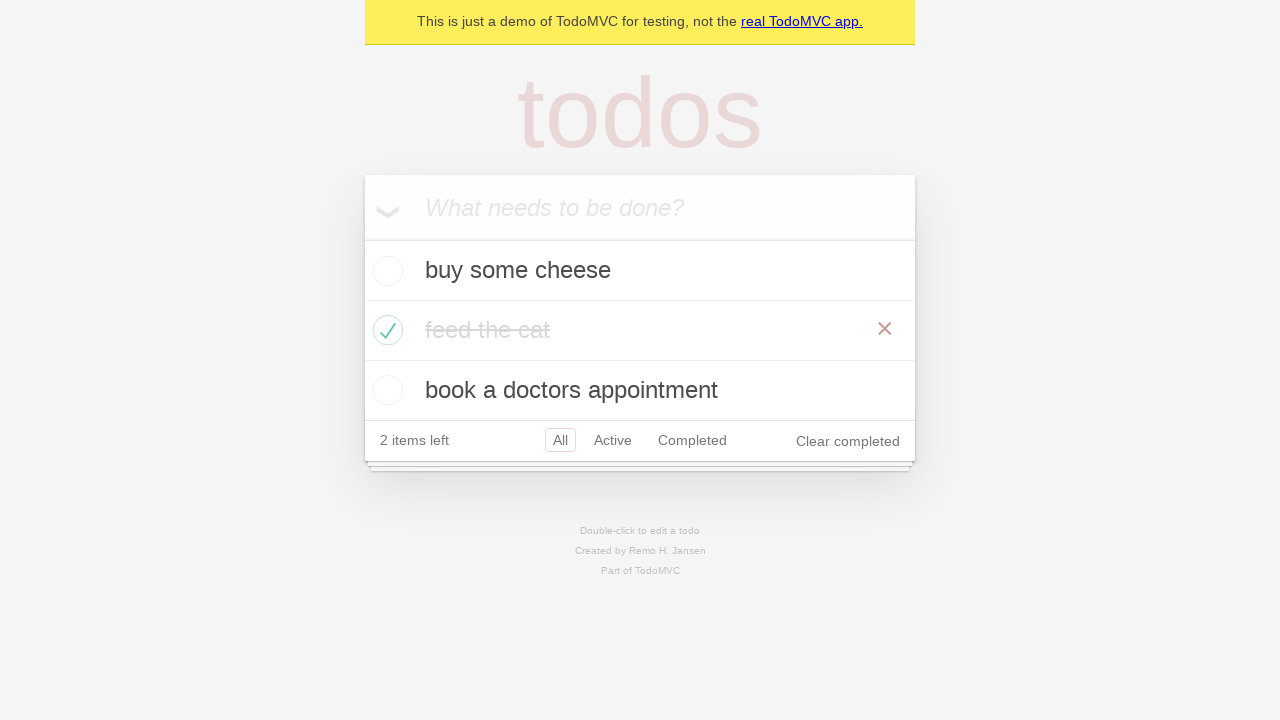